Enters a 6-digit confirmation code (999999) by pressing keyboard keys in input fields, then verifies the success message

Starting URL: https://qaplayground.dev/apps/verify-account/

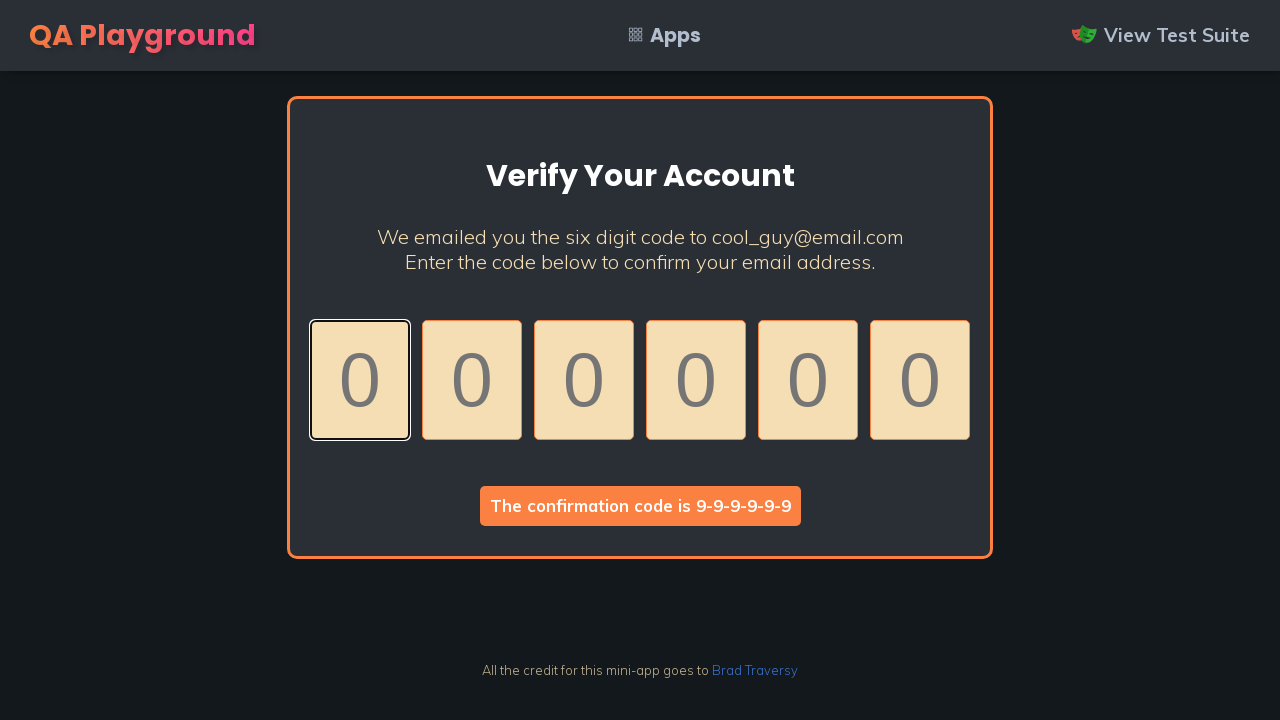

Waited for code input fields to become visible
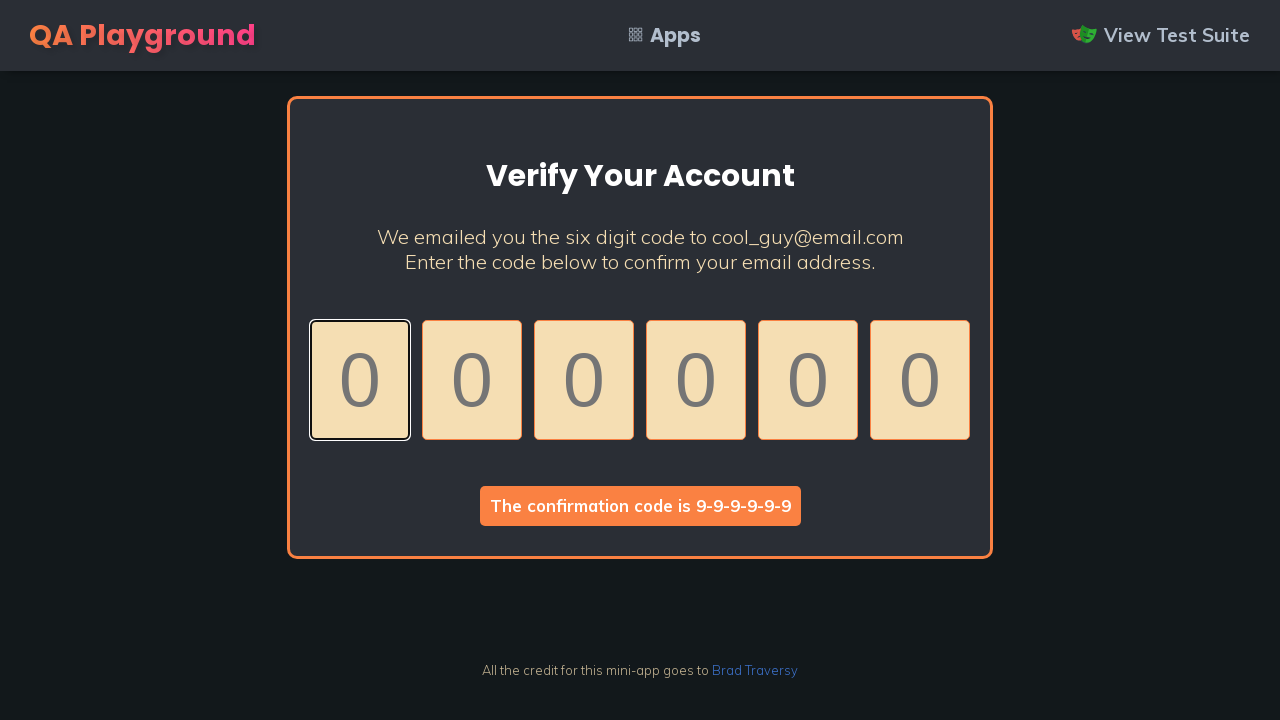

Located all input fields for 6-digit code entry
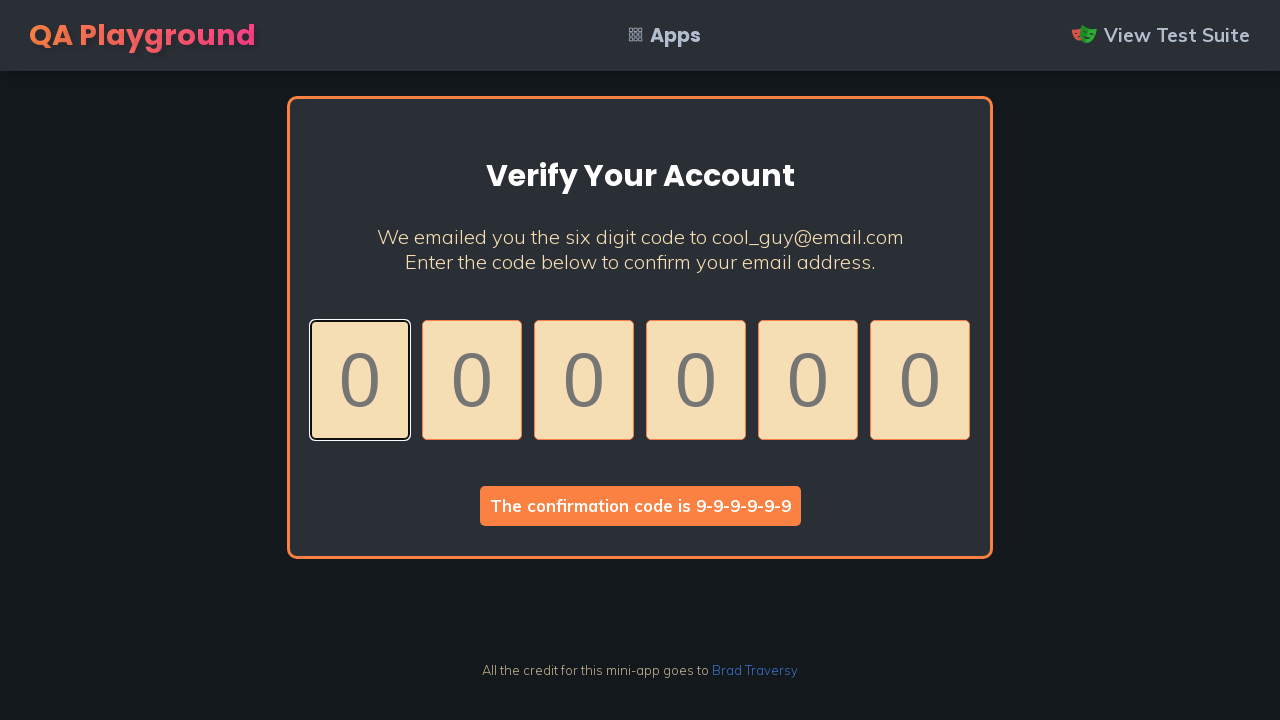

Clicked on digit input field 1 at (360, 380) on input >> nth=0
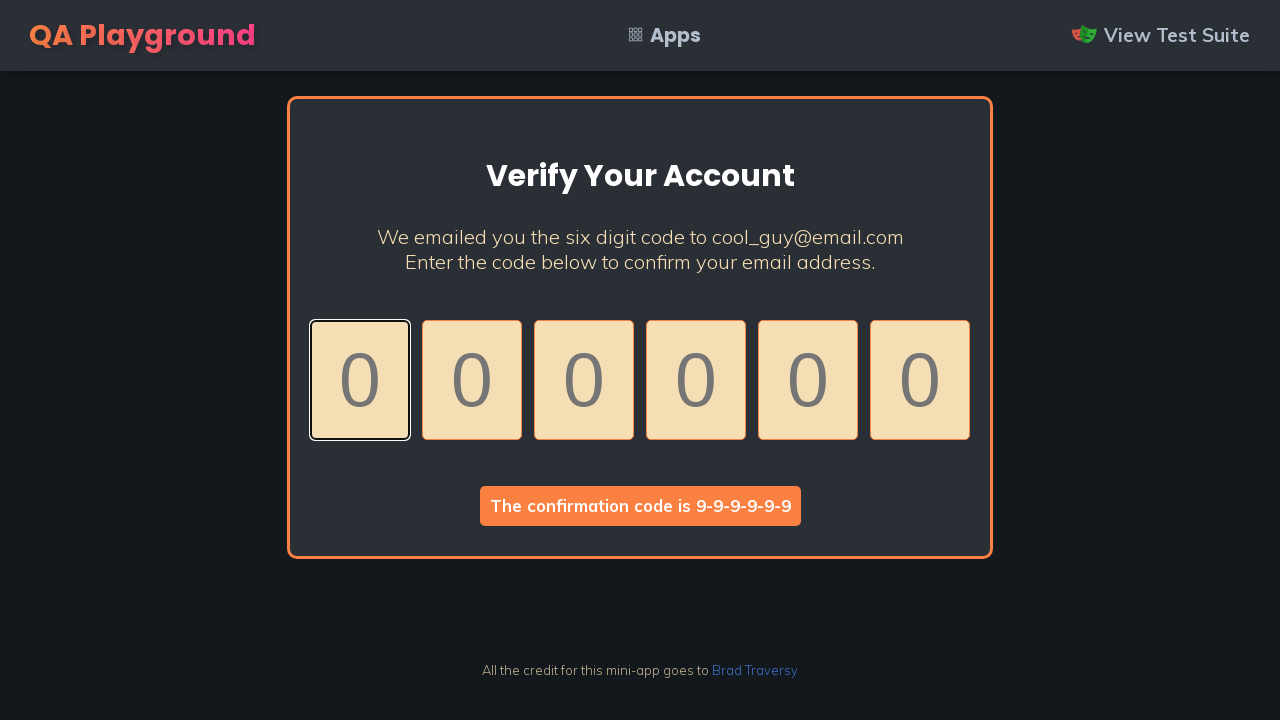

Pressed '9' key for digit position 1
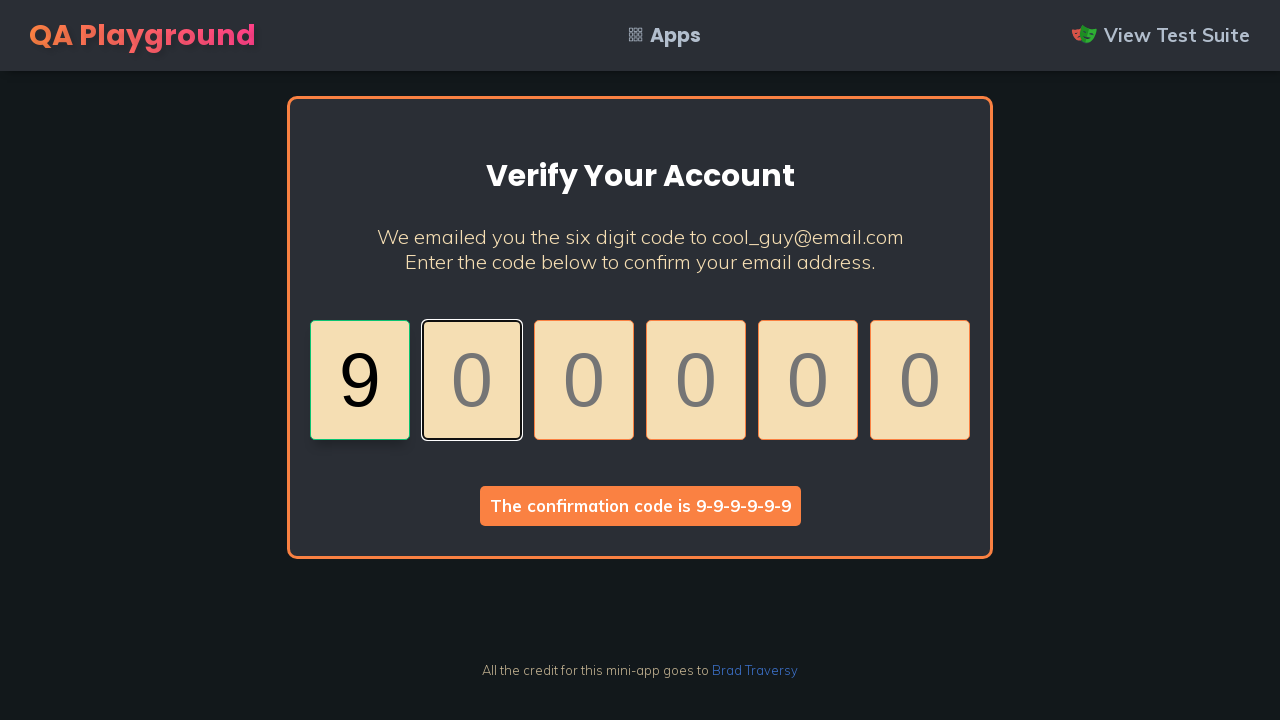

Clicked on digit input field 2 at (472, 380) on input >> nth=1
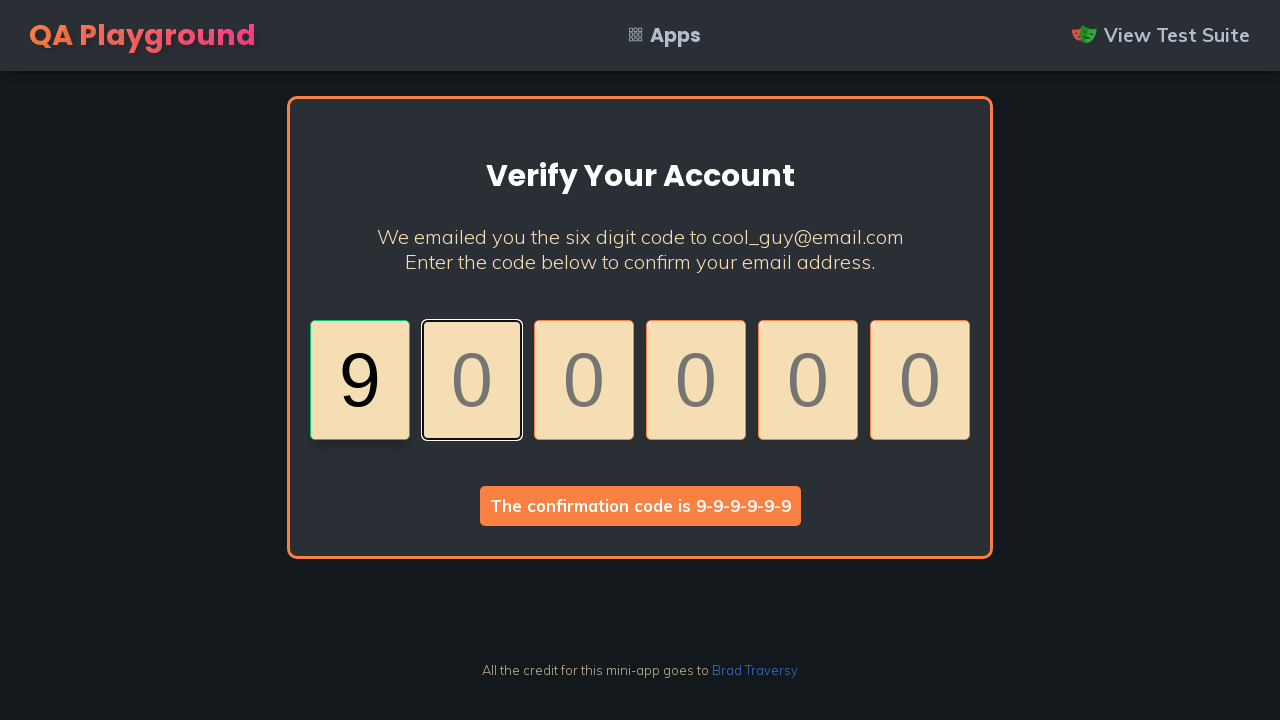

Pressed '9' key for digit position 2
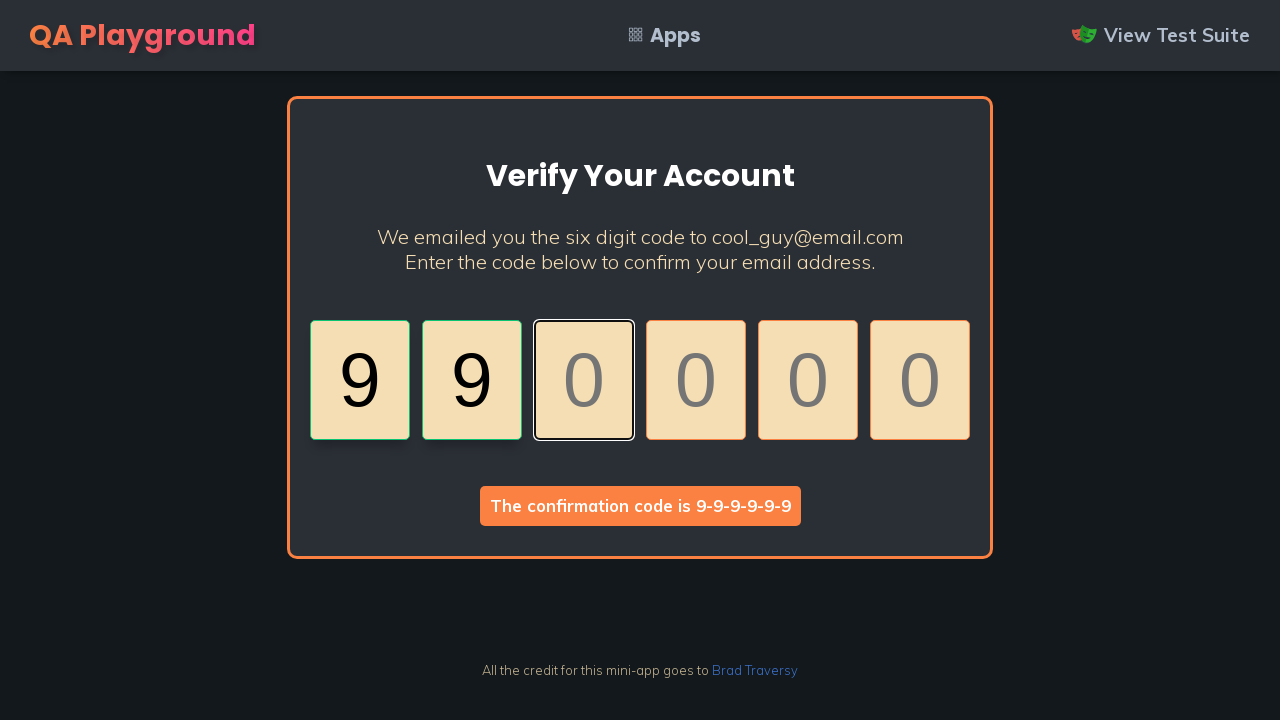

Clicked on digit input field 3 at (584, 380) on input >> nth=2
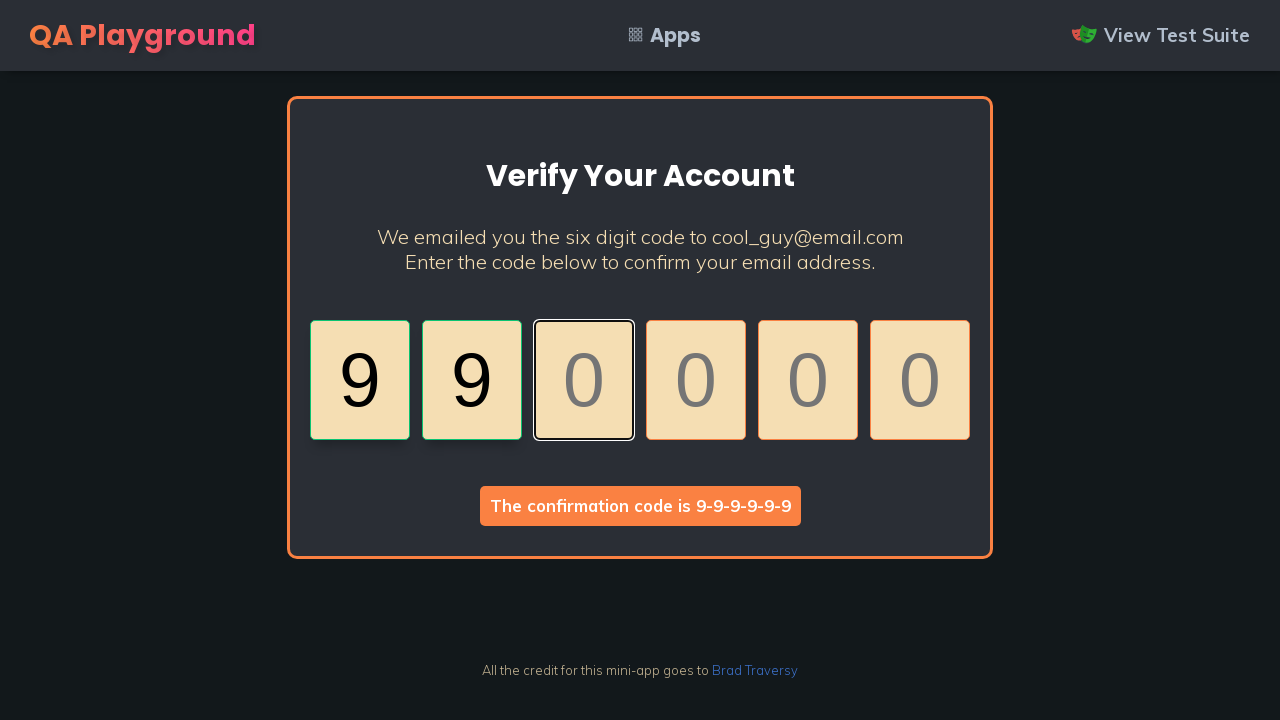

Pressed '9' key for digit position 3
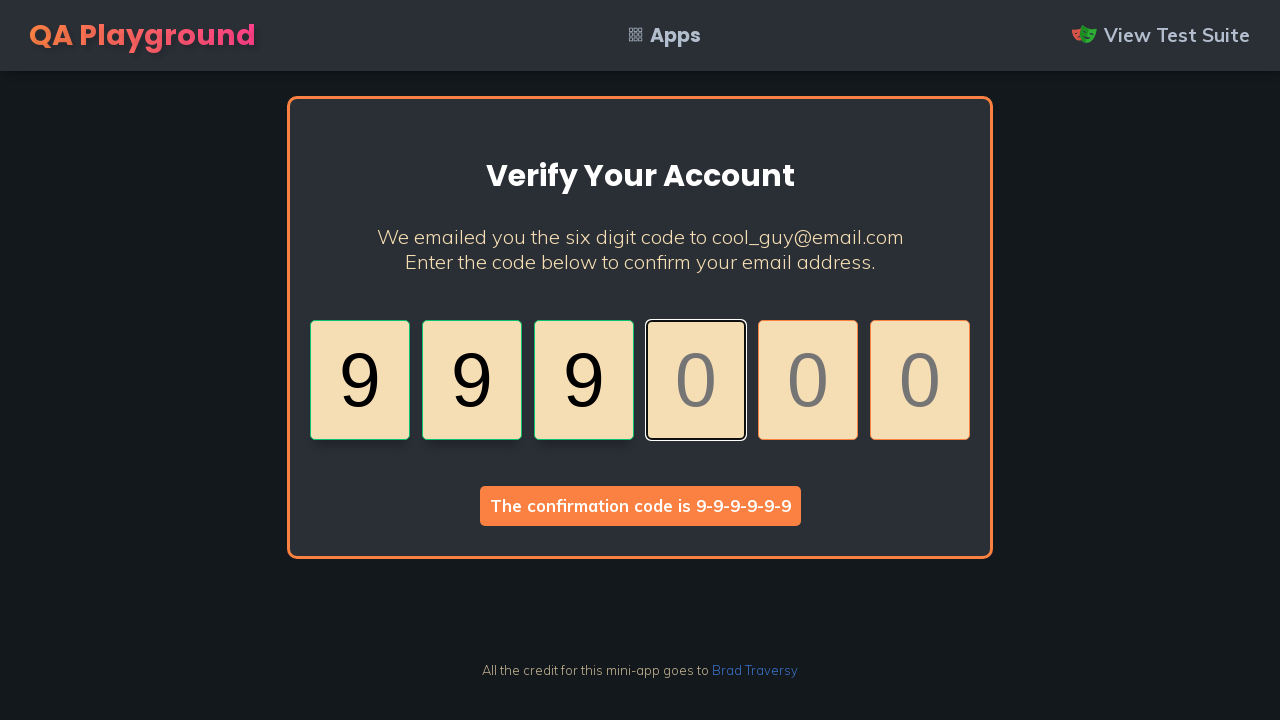

Clicked on digit input field 4 at (696, 380) on input >> nth=3
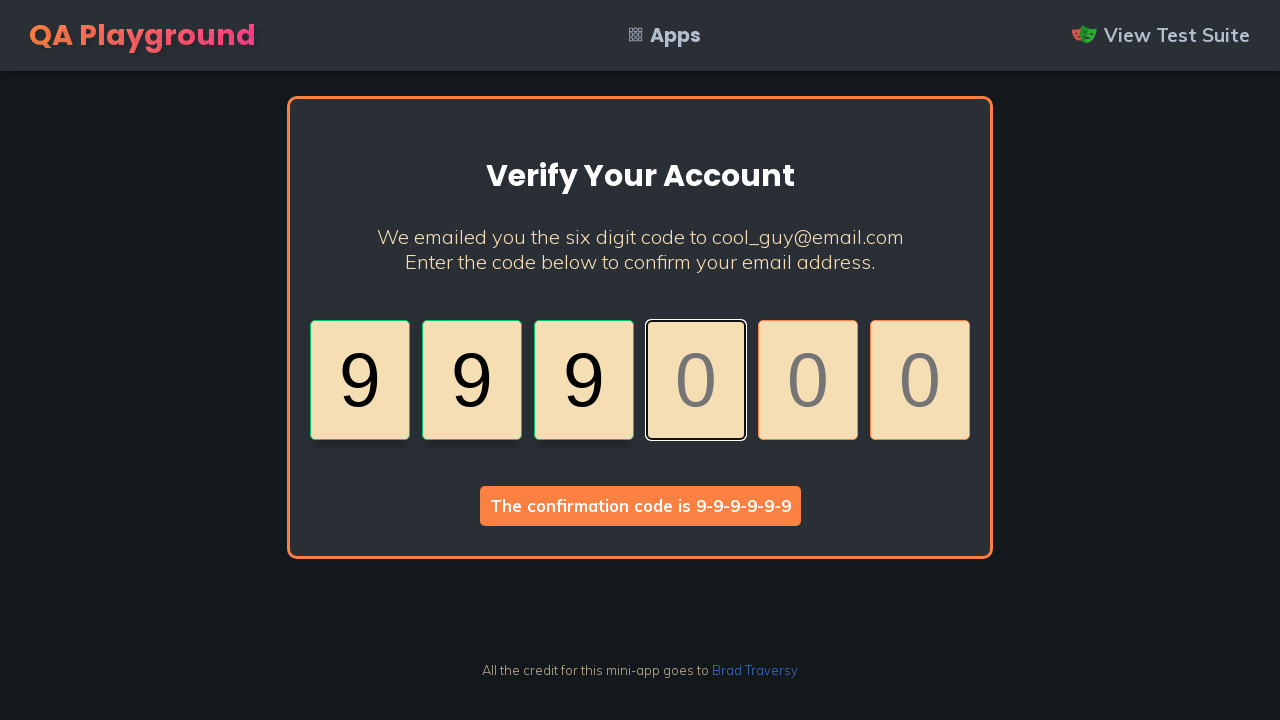

Pressed '9' key for digit position 4
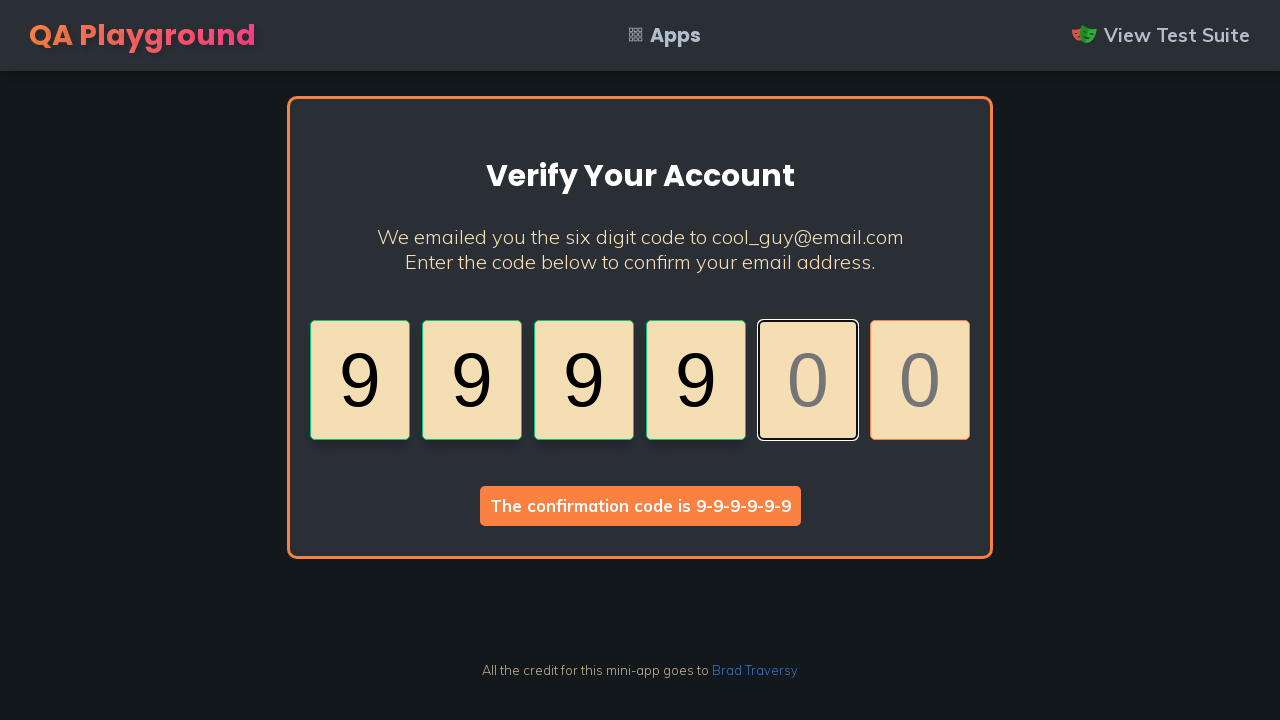

Clicked on digit input field 5 at (808, 380) on input >> nth=4
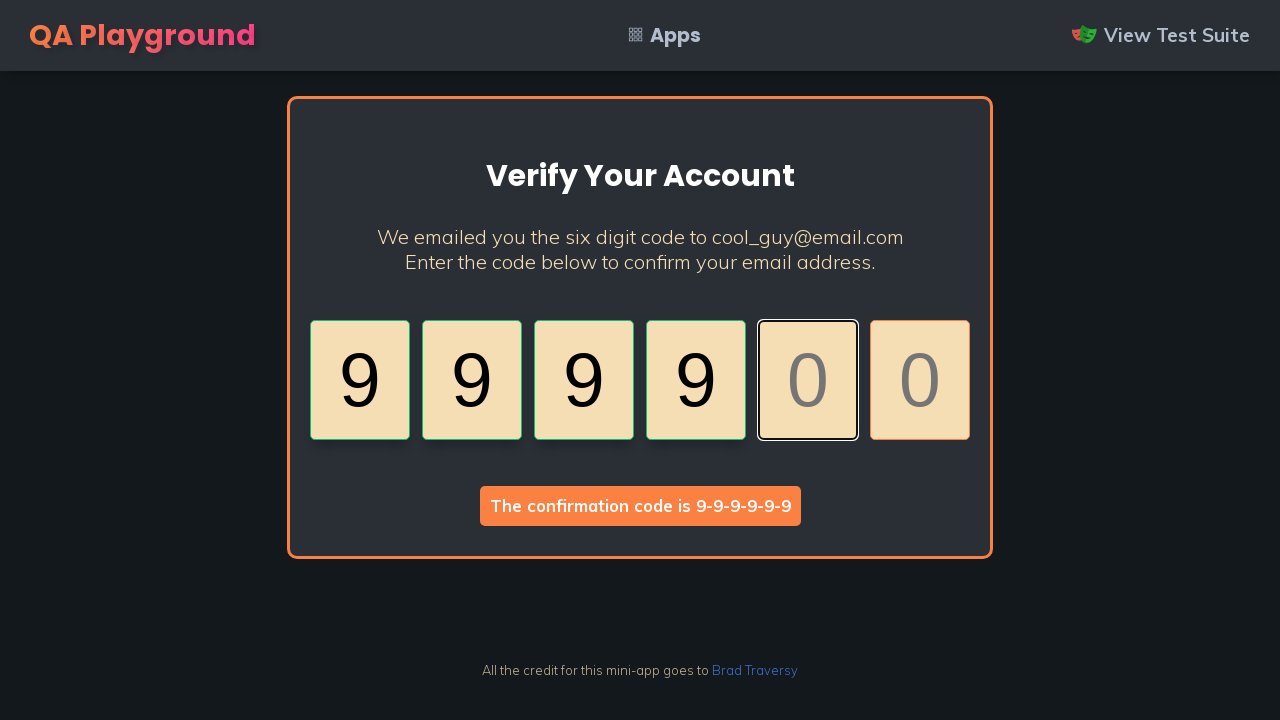

Pressed '9' key for digit position 5
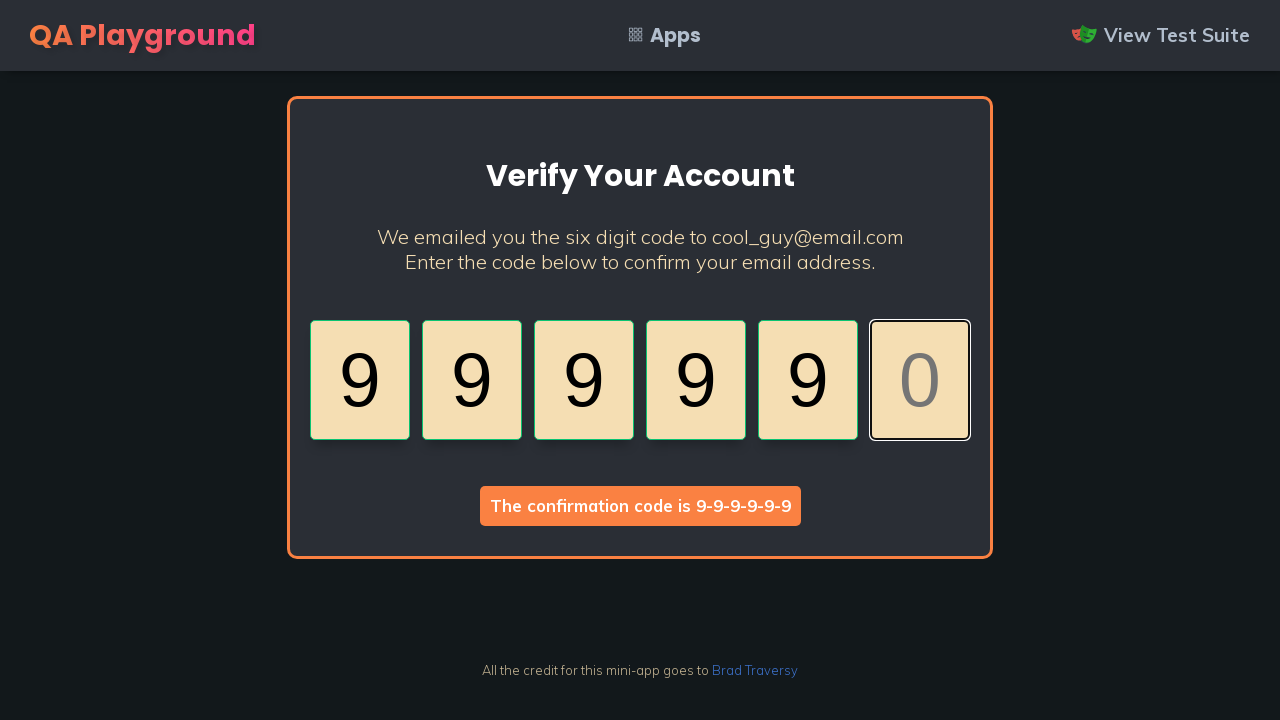

Clicked on digit input field 6 at (920, 380) on input >> nth=5
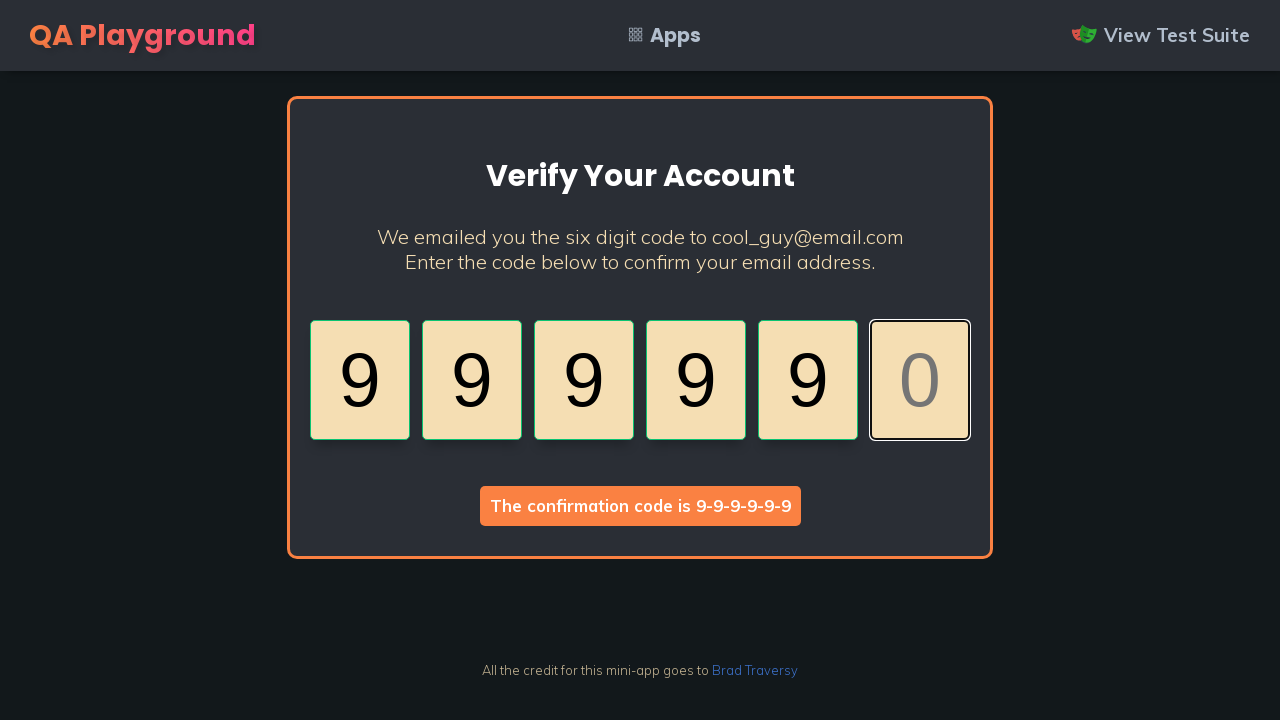

Pressed '9' key for digit position 6
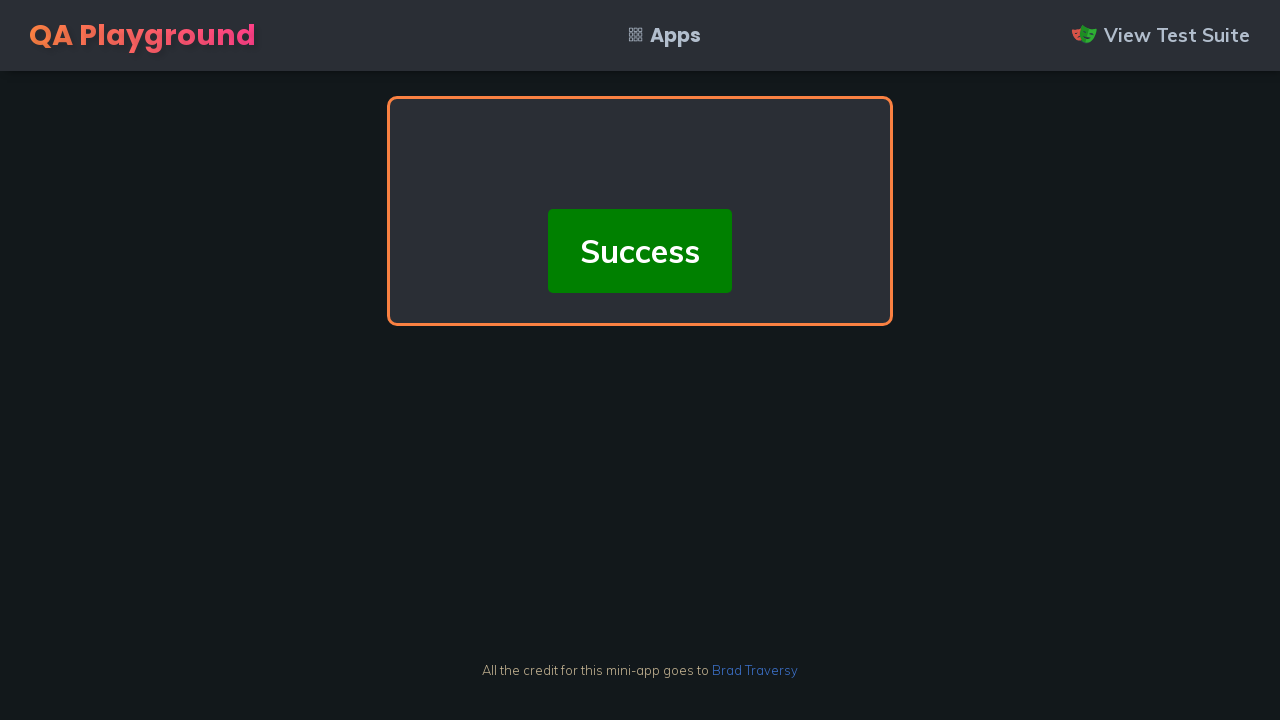

Success message appeared after entering confirmation code 999999
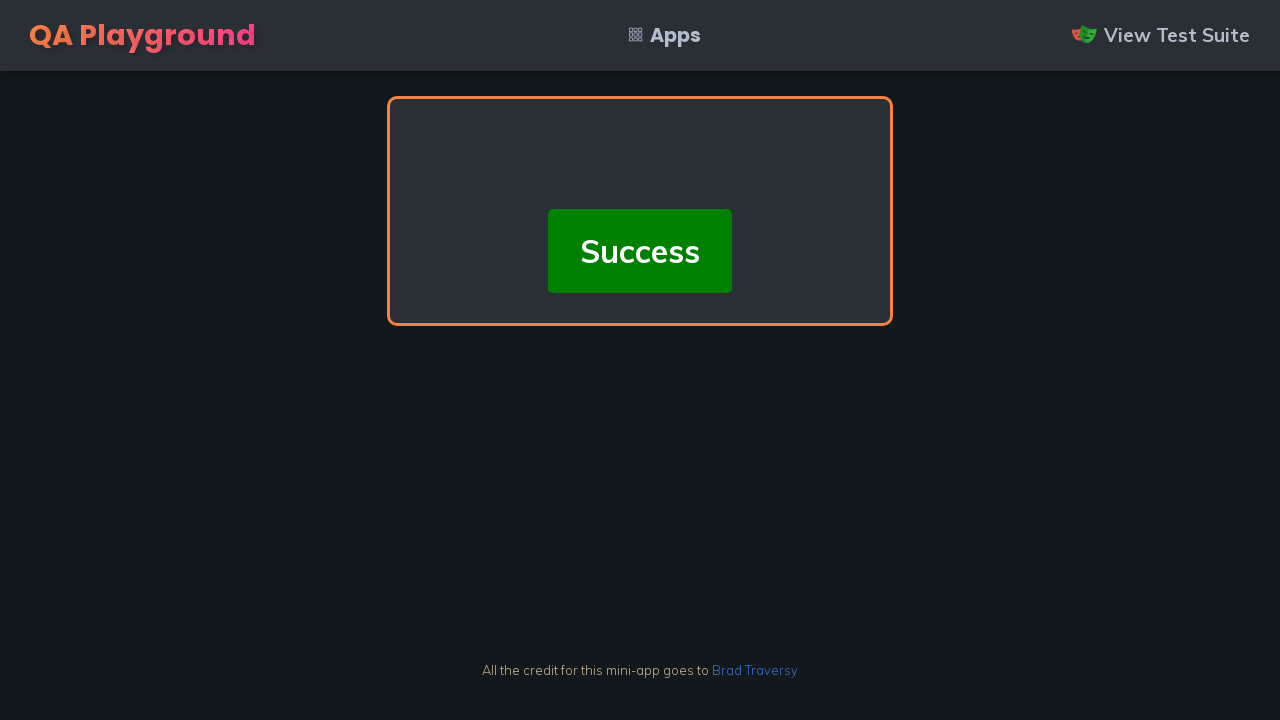

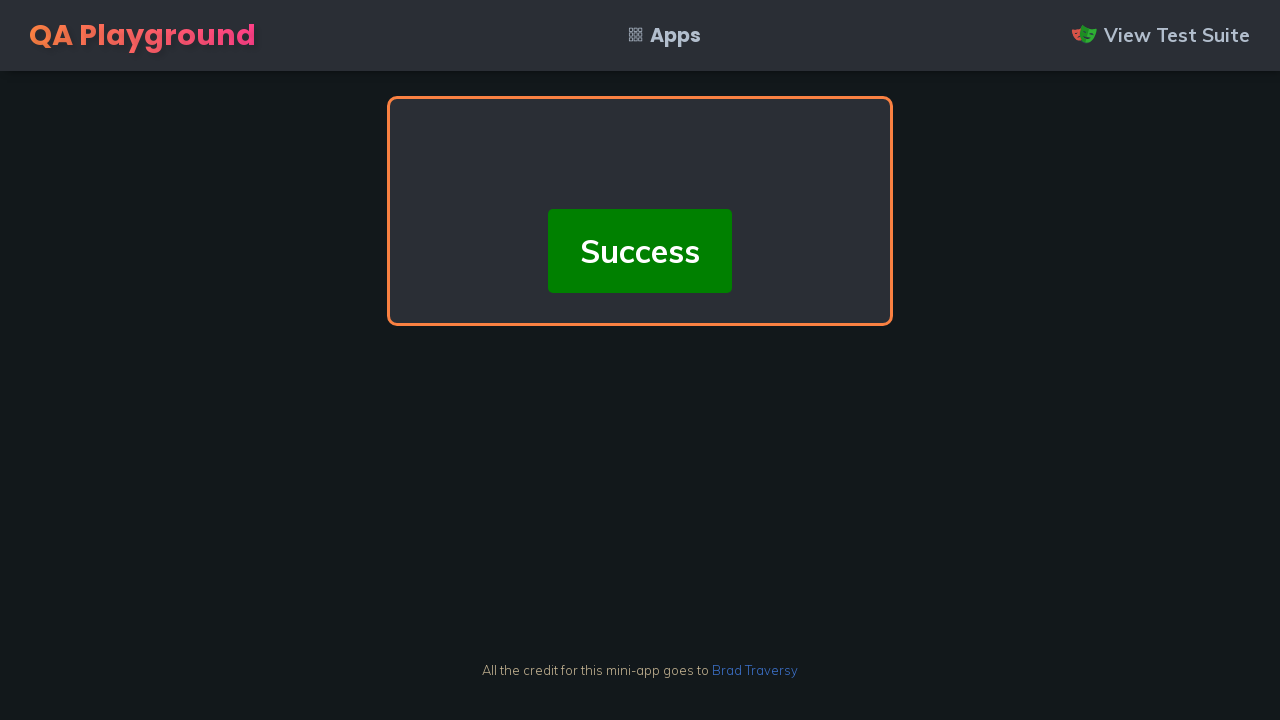